Tests interaction with Shadow DOM elements by locating a search input inside a shadow root and typing a search query into it.

Starting URL: https://books-pwakit.appspot.com/

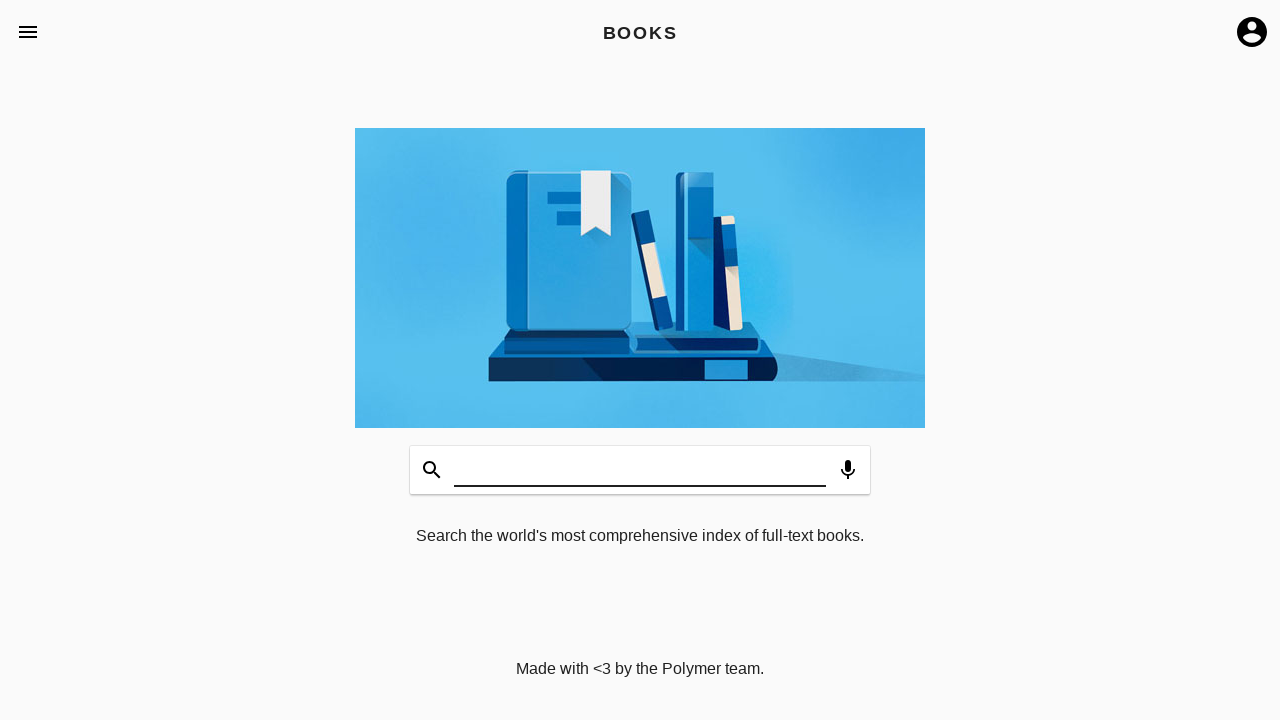

Waited for book-app element to load
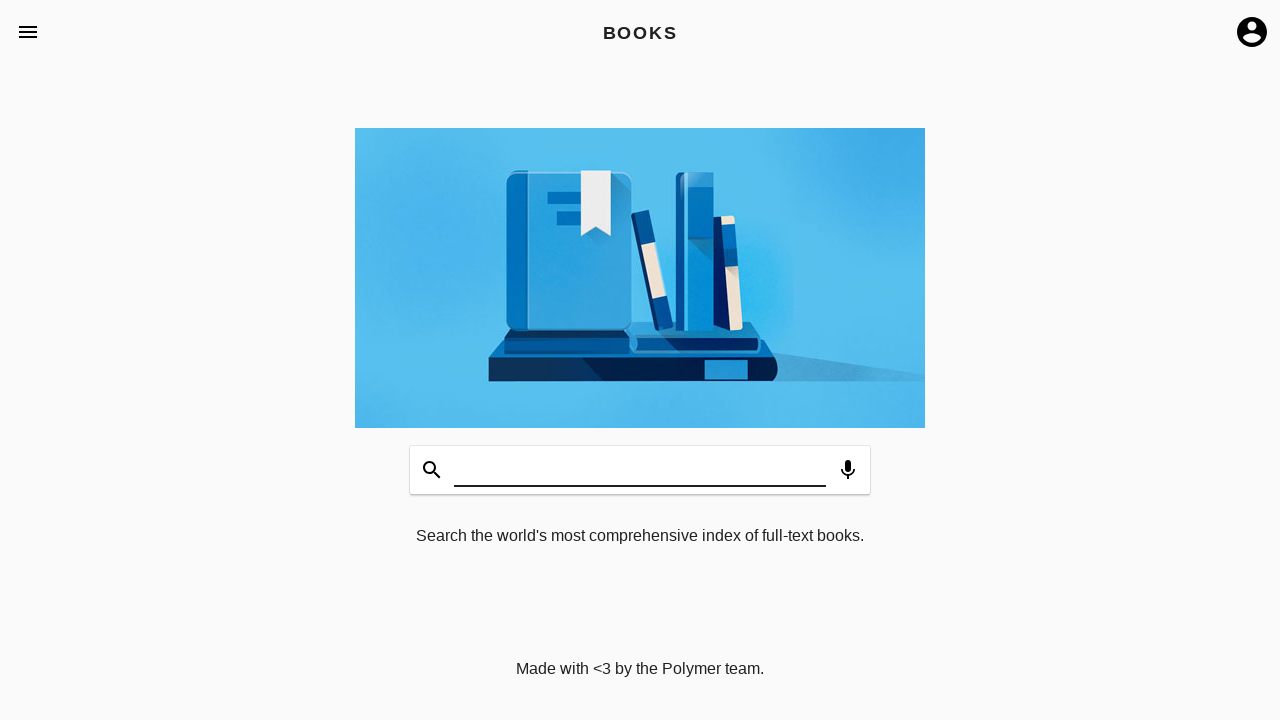

Filled shadow DOM search input with 'WELCOME' on book-app[apptitle='BOOKS'] >> #input
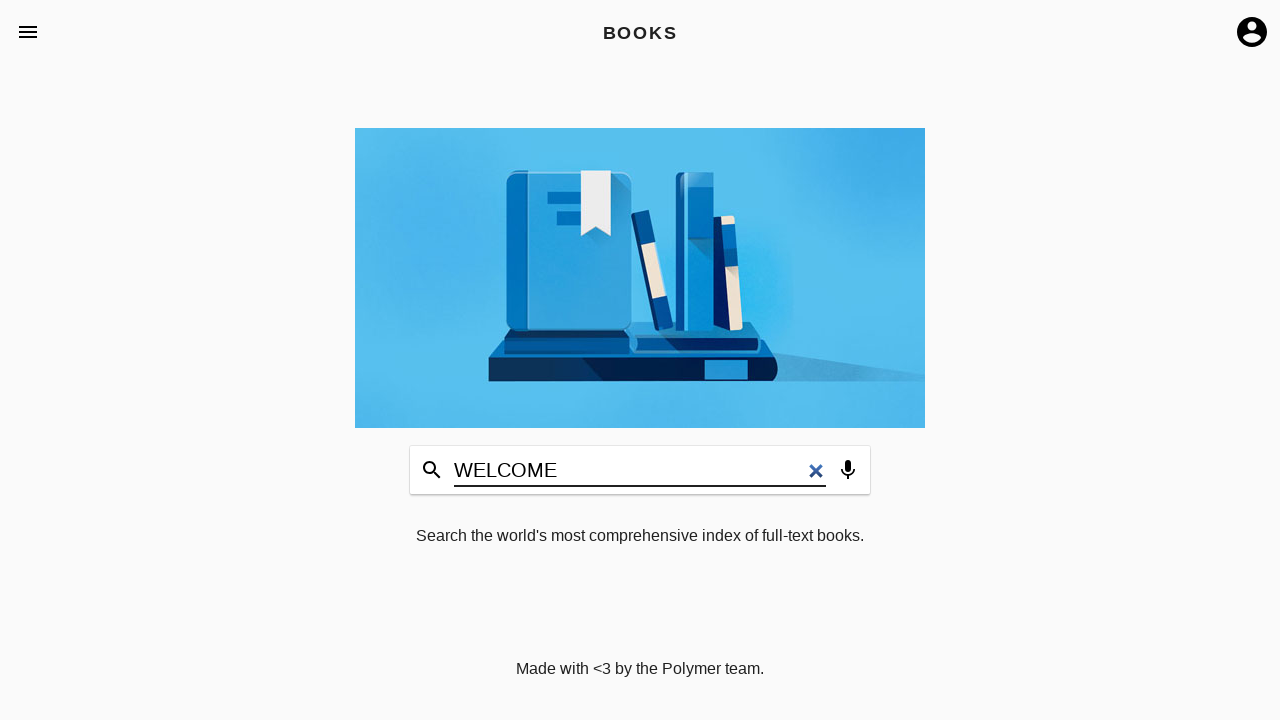

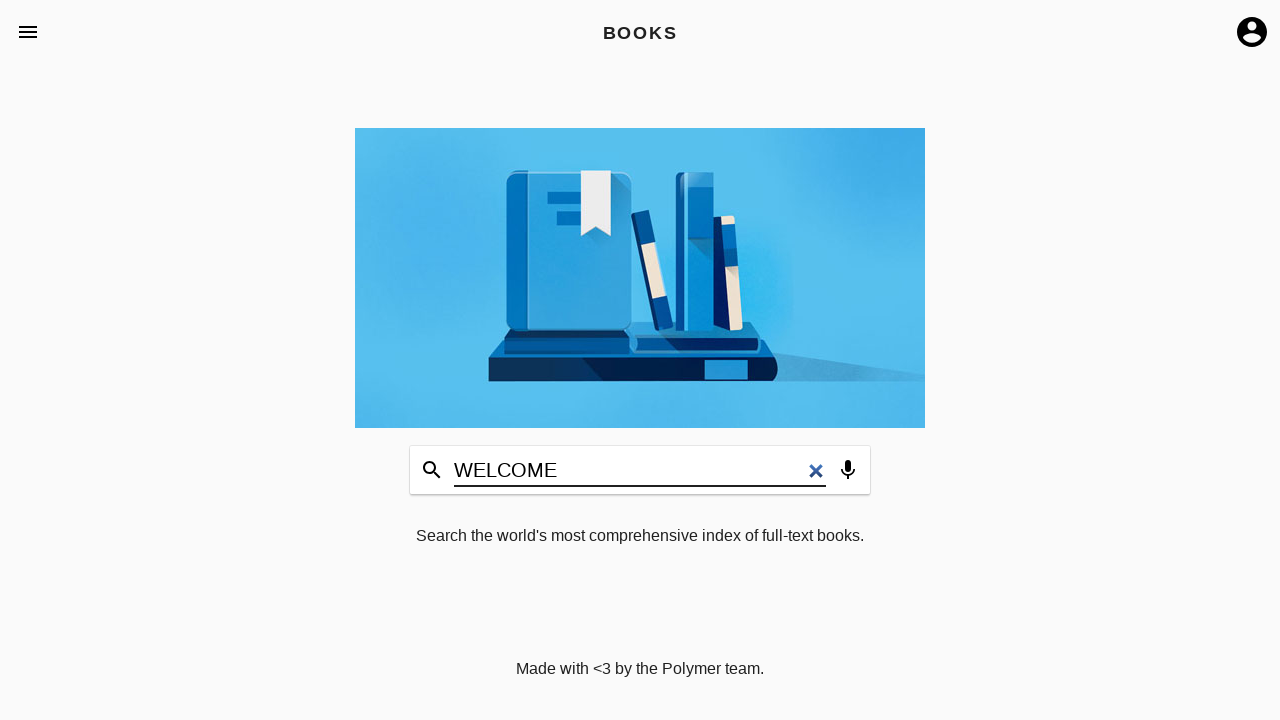